Tests drag and drop functionality on jQueryUI demo page by dragging a source element onto a target drop zone within an iframe

Starting URL: https://jqueryui.com/droppable/

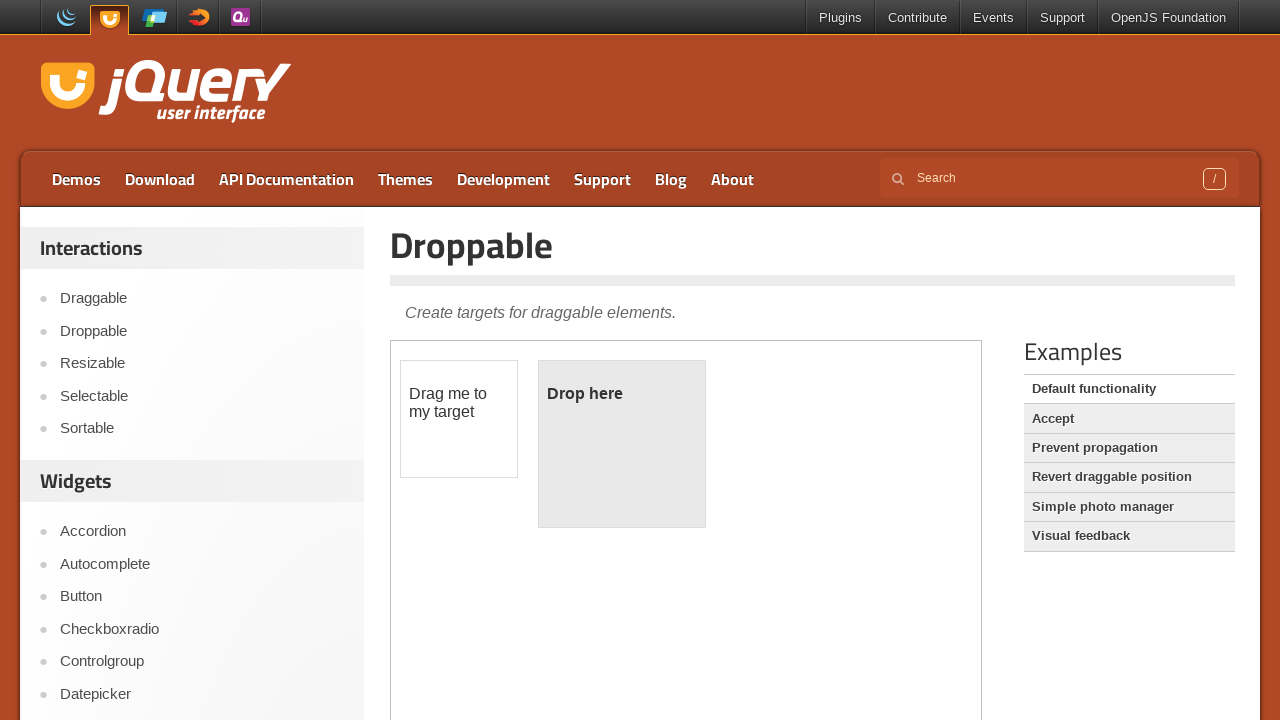

Navigated to jQueryUI droppable demo page
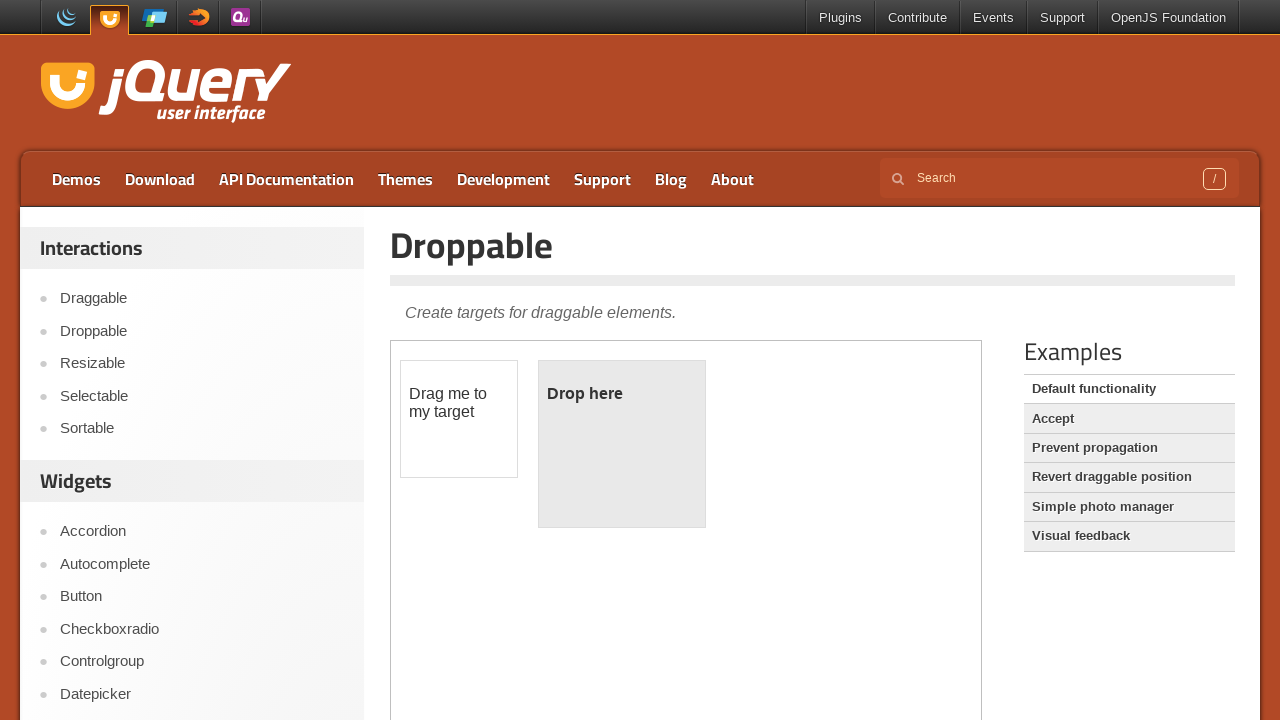

Located the demo iframe
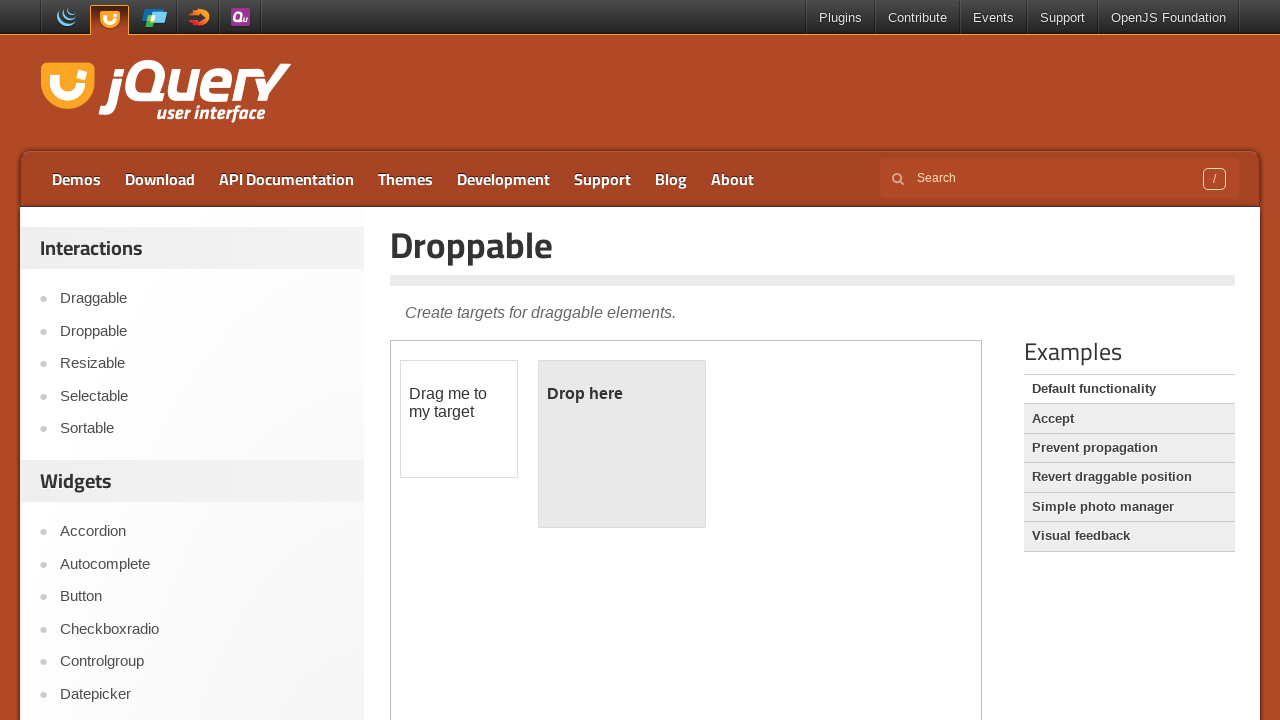

Located draggable source element
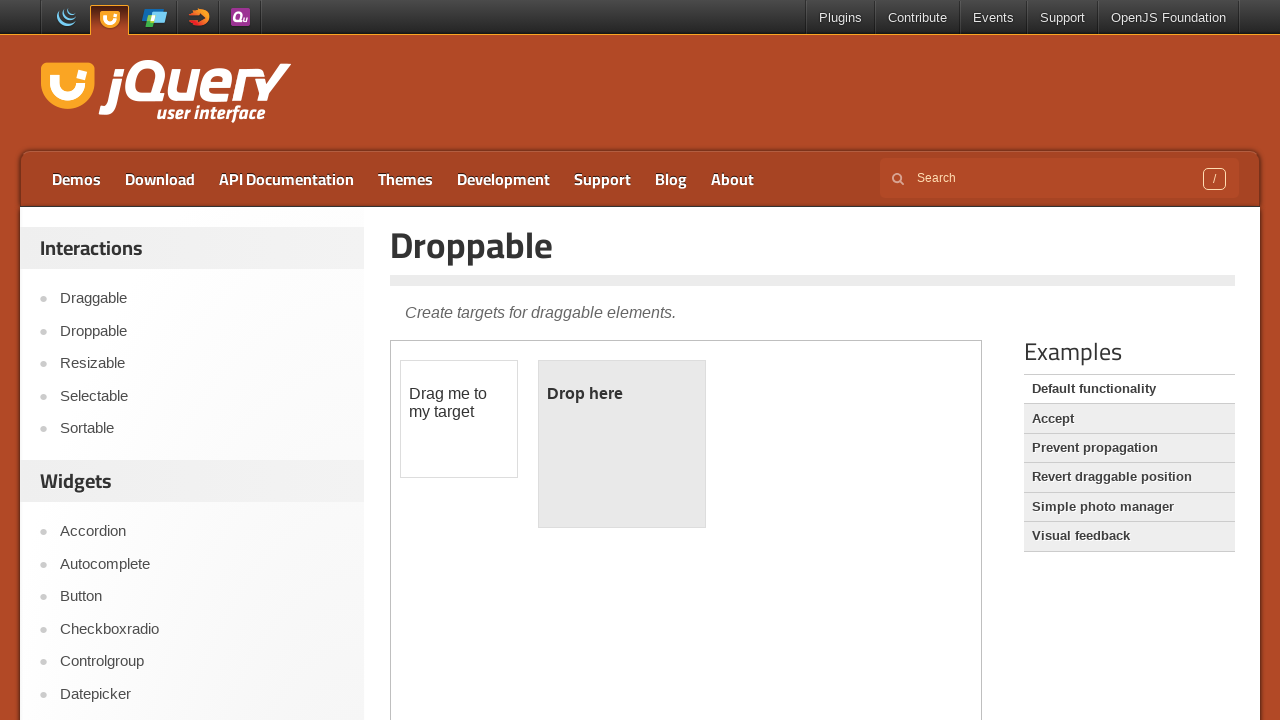

Located droppable target element
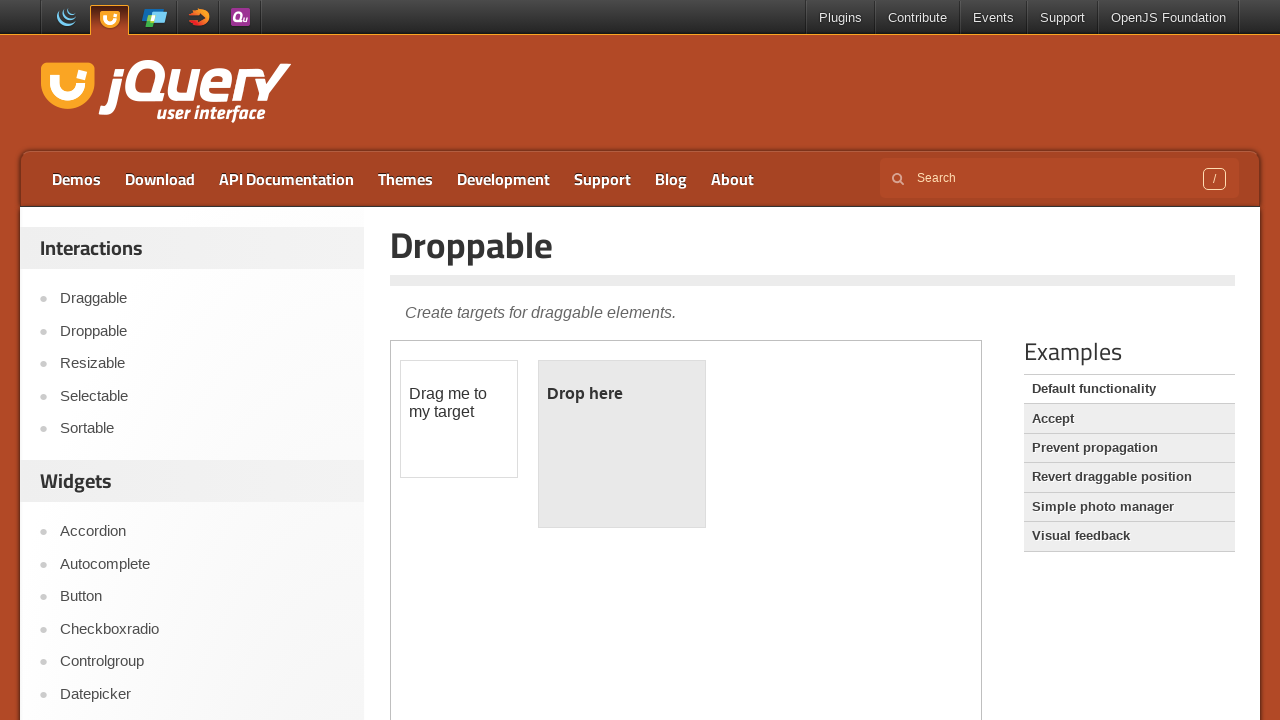

Dragged source element onto target drop zone at (622, 444)
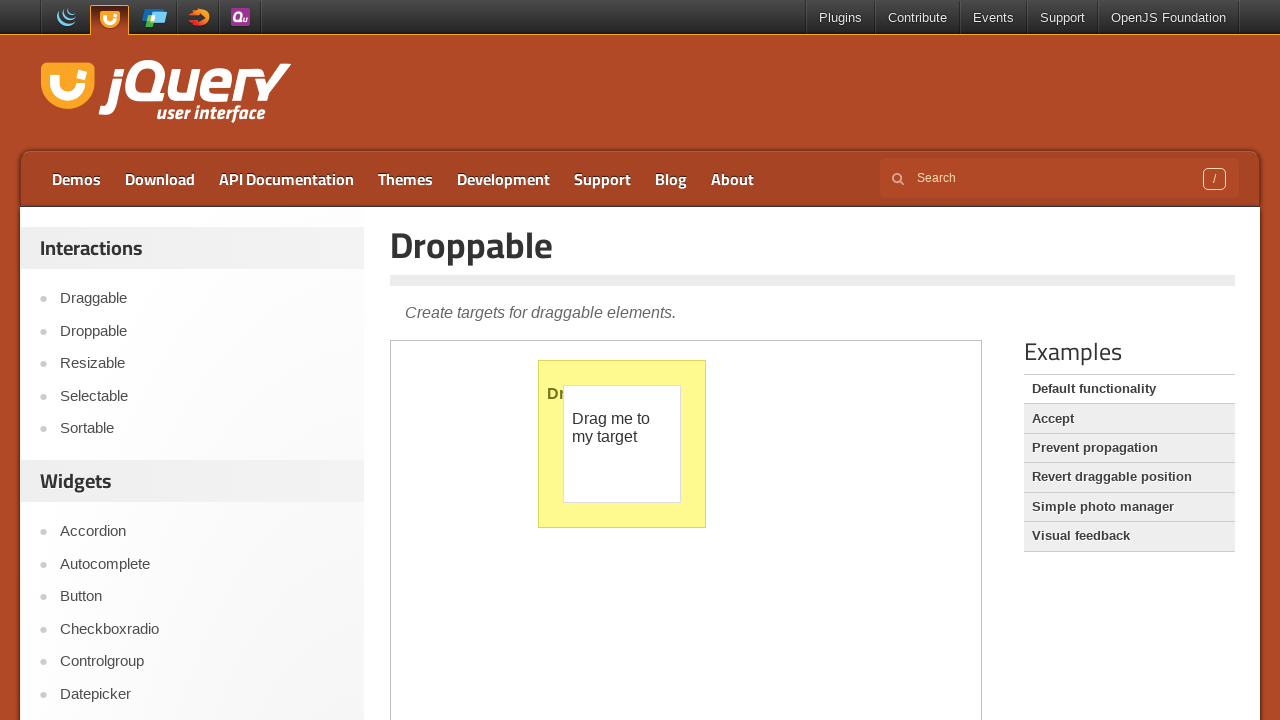

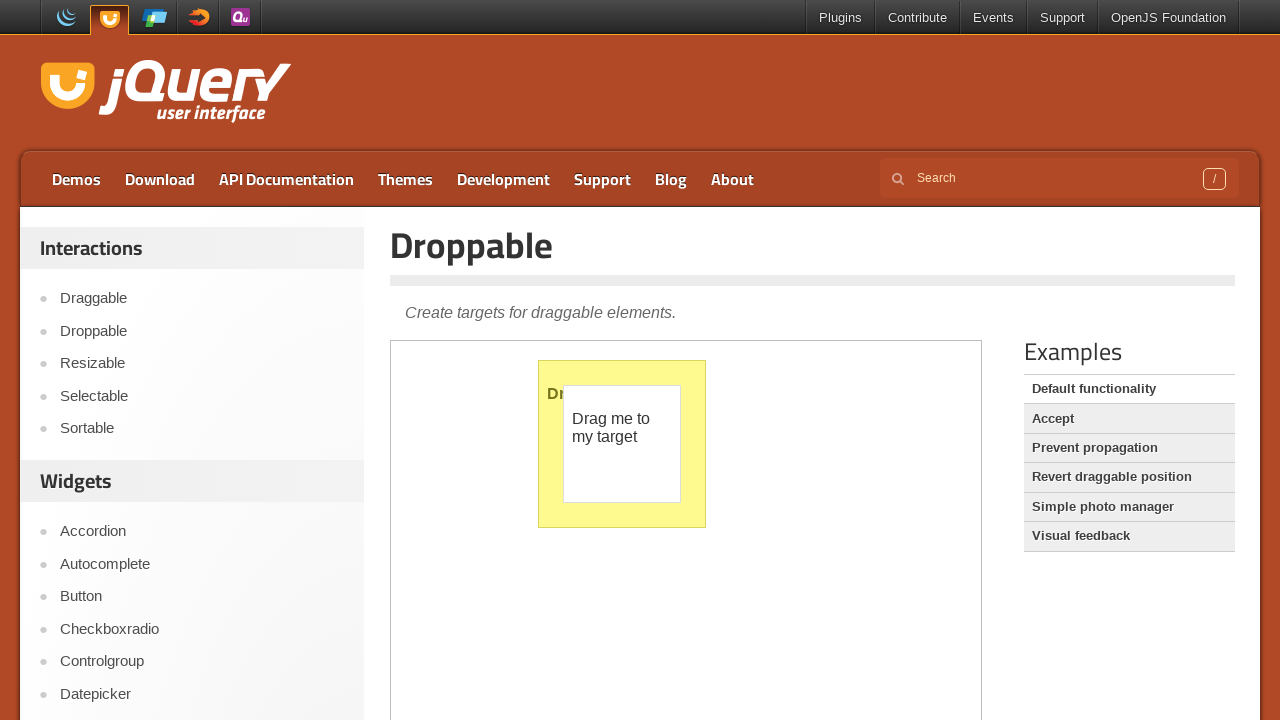